Tests handling of JavaScript alert dialogs by clicking a button that triggers an alert and accepting it

Starting URL: https://www.lambdatest.com/selenium-playground/javascript-alert-box-demo

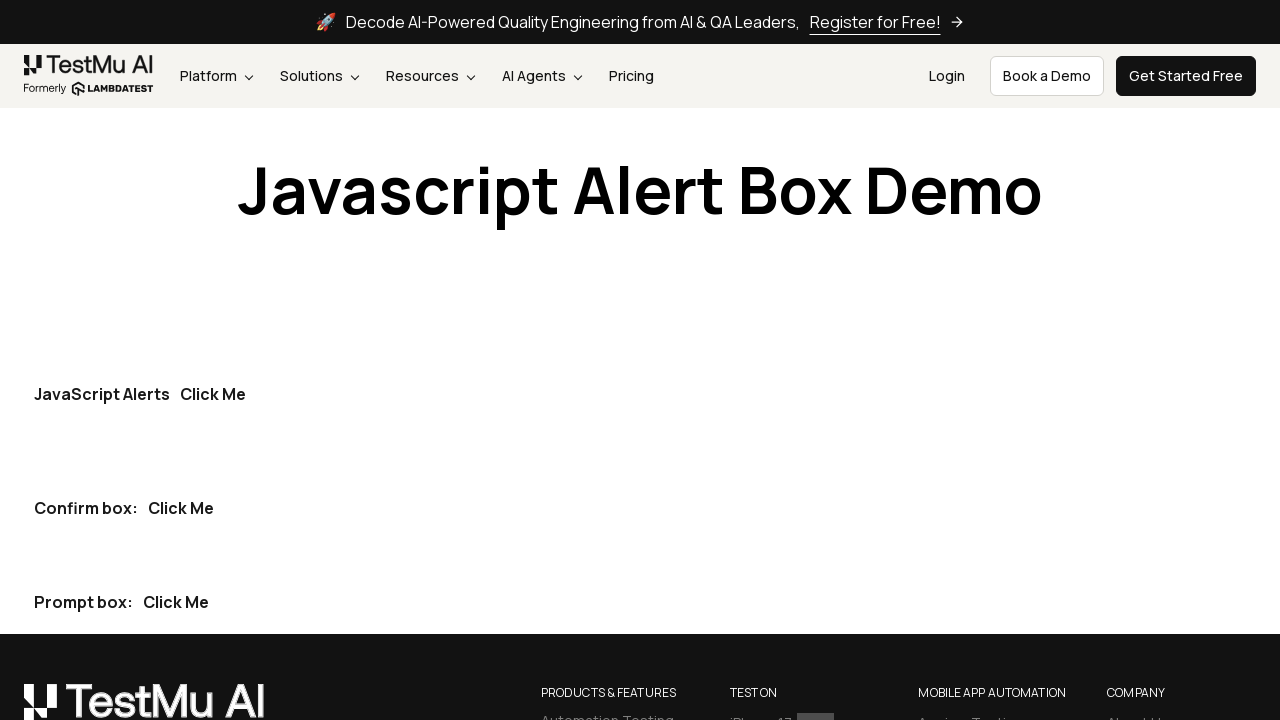

Set up dialog handler to accept JavaScript alerts
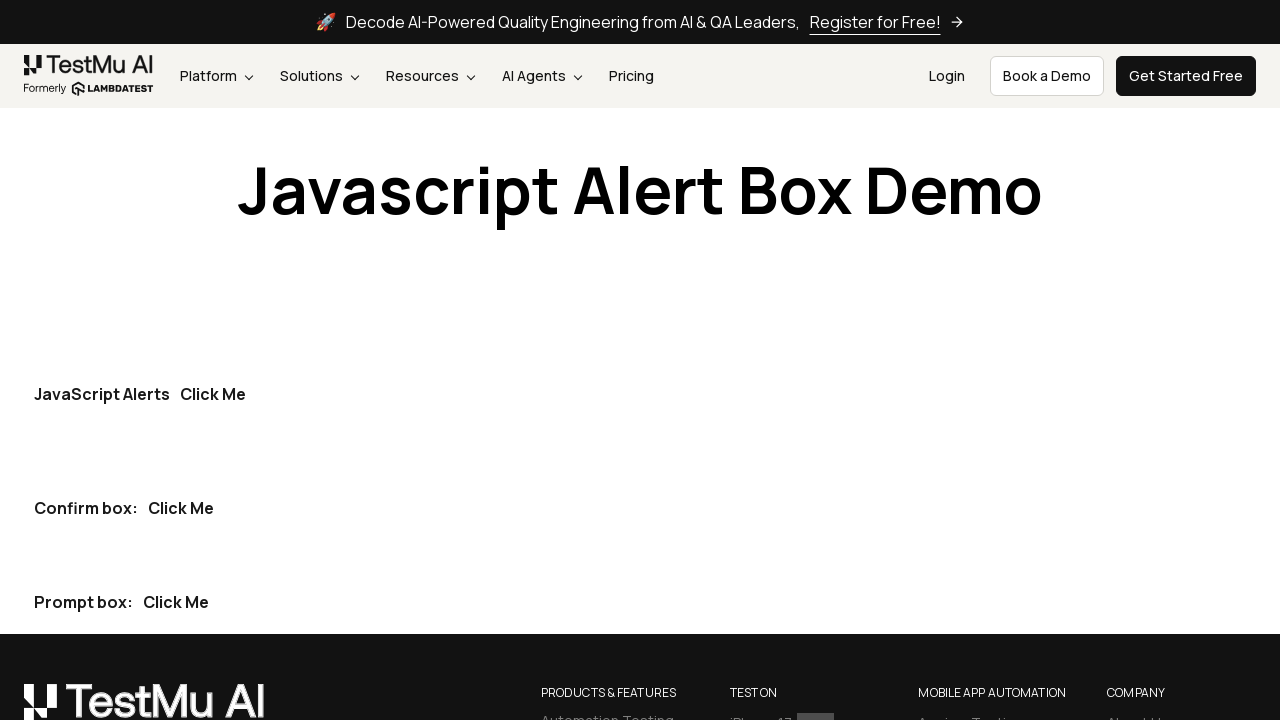

Located the alert button element
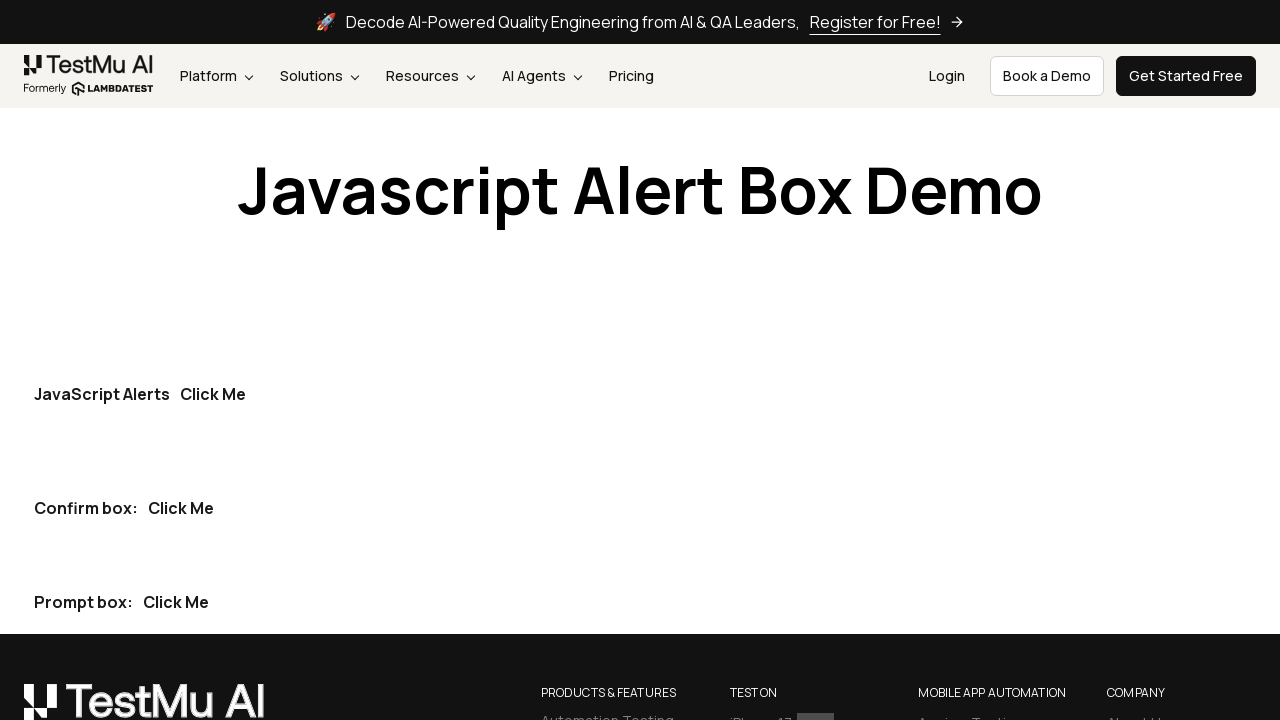

Clicked the alert button to trigger JavaScript alert dialog at (213, 394) on p >> internal:has-text="JavaScript AlertsClick Me"i >> internal:role=button
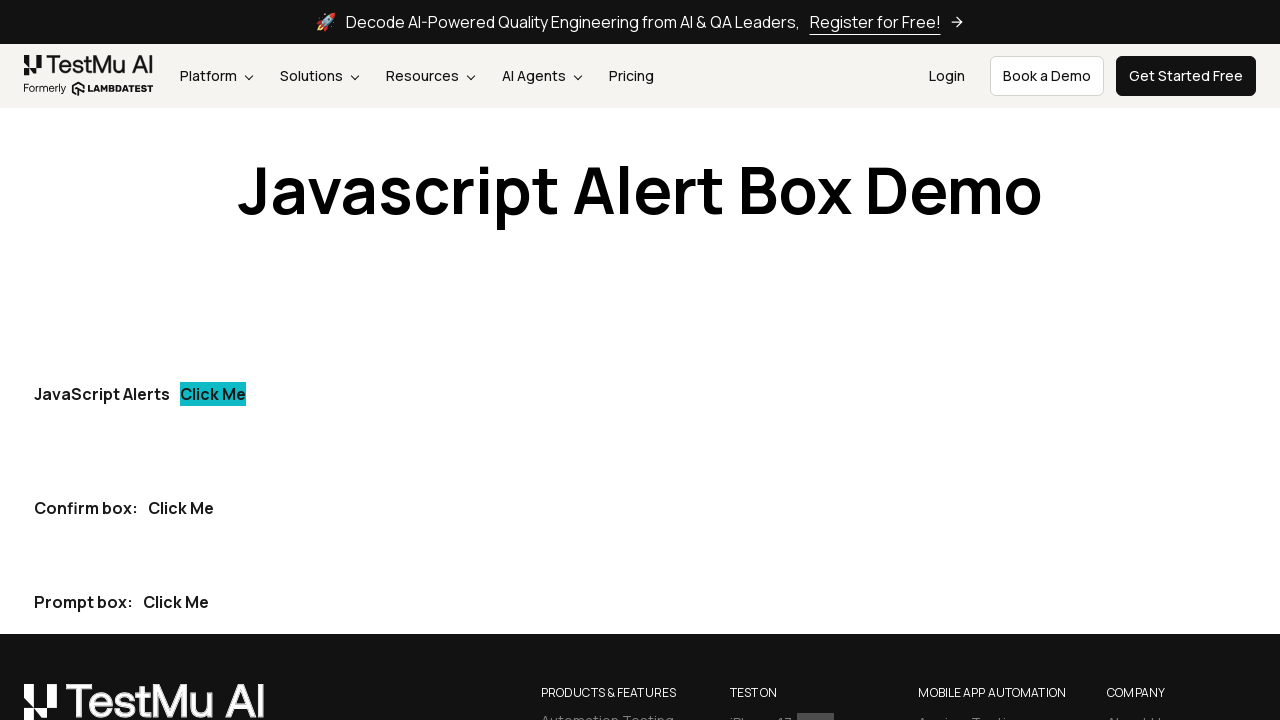

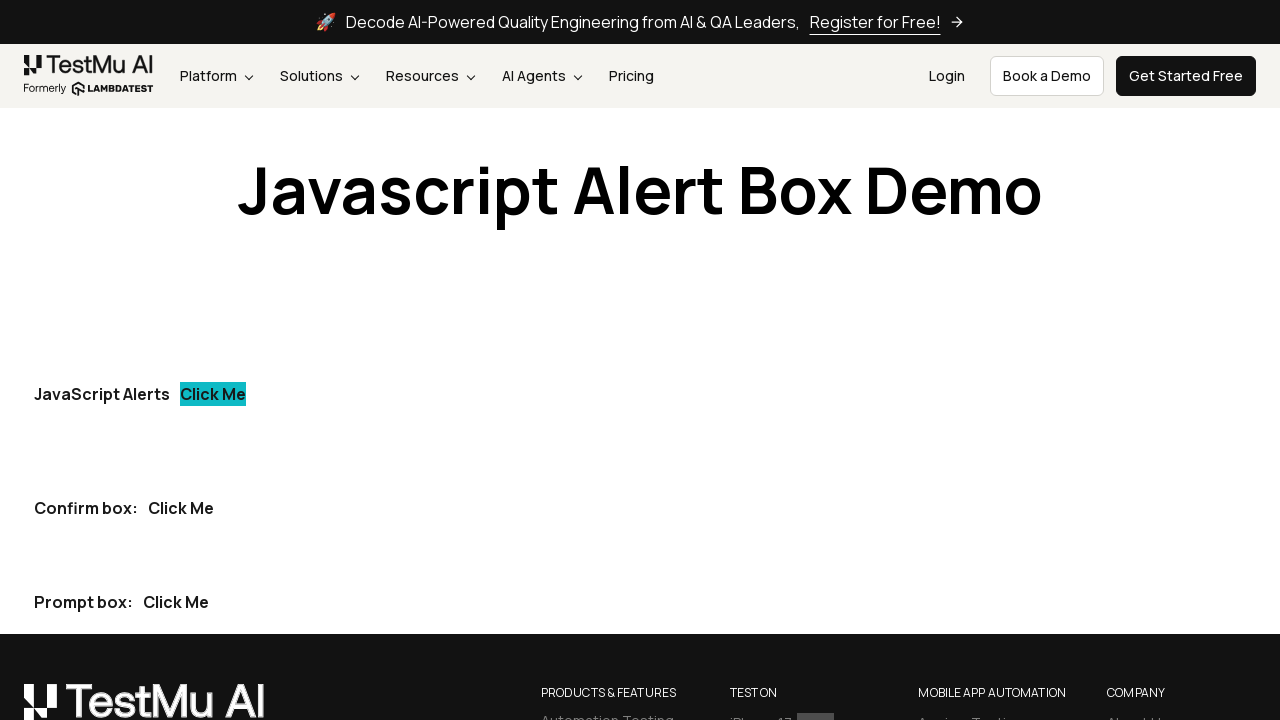